Tests checkbox, dropdown, and alert functionality by selecting a checkbox, using its label value to select a dropdown option, entering the same value in a text field, and verifying the alert message contains the expected text.

Starting URL: https://rahulshettyacademy.com/AutomationPractice/

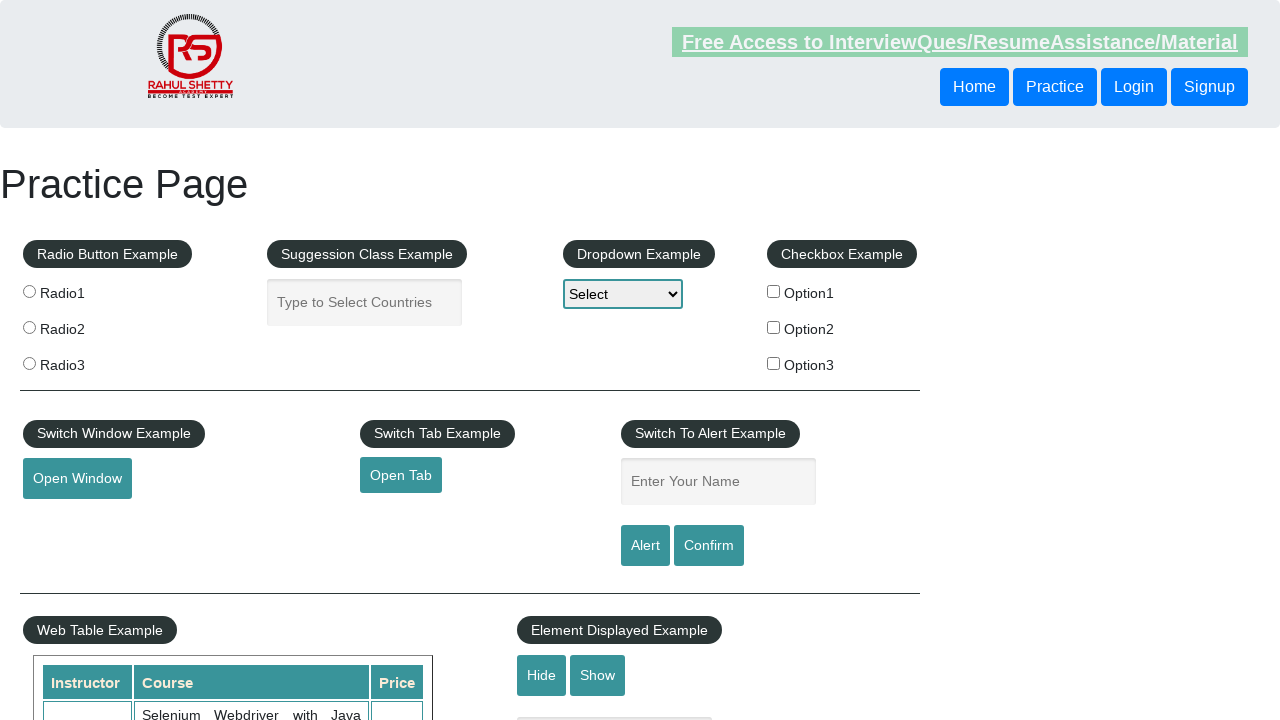

Clicked the second checkbox (Option2) at (774, 327) on xpath=//*[@id='checkbox-example']/fieldset/label[2]/input
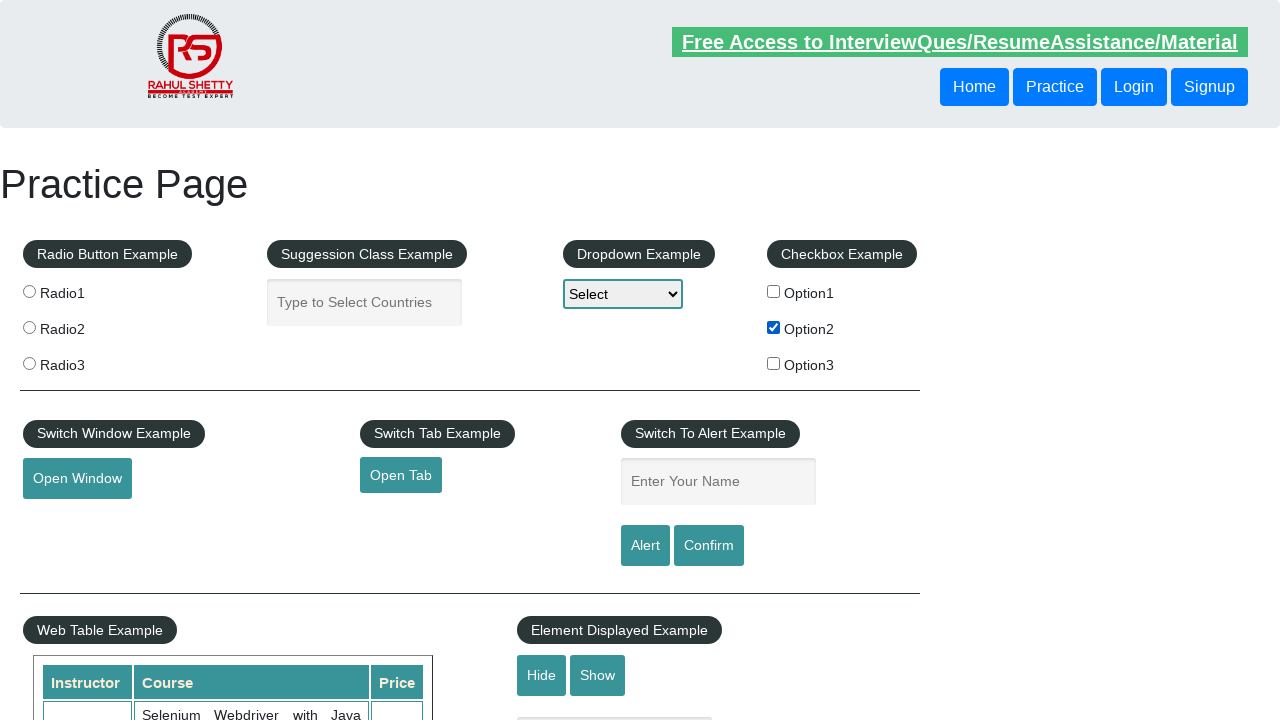

Retrieved checkbox label text: 'Option2'
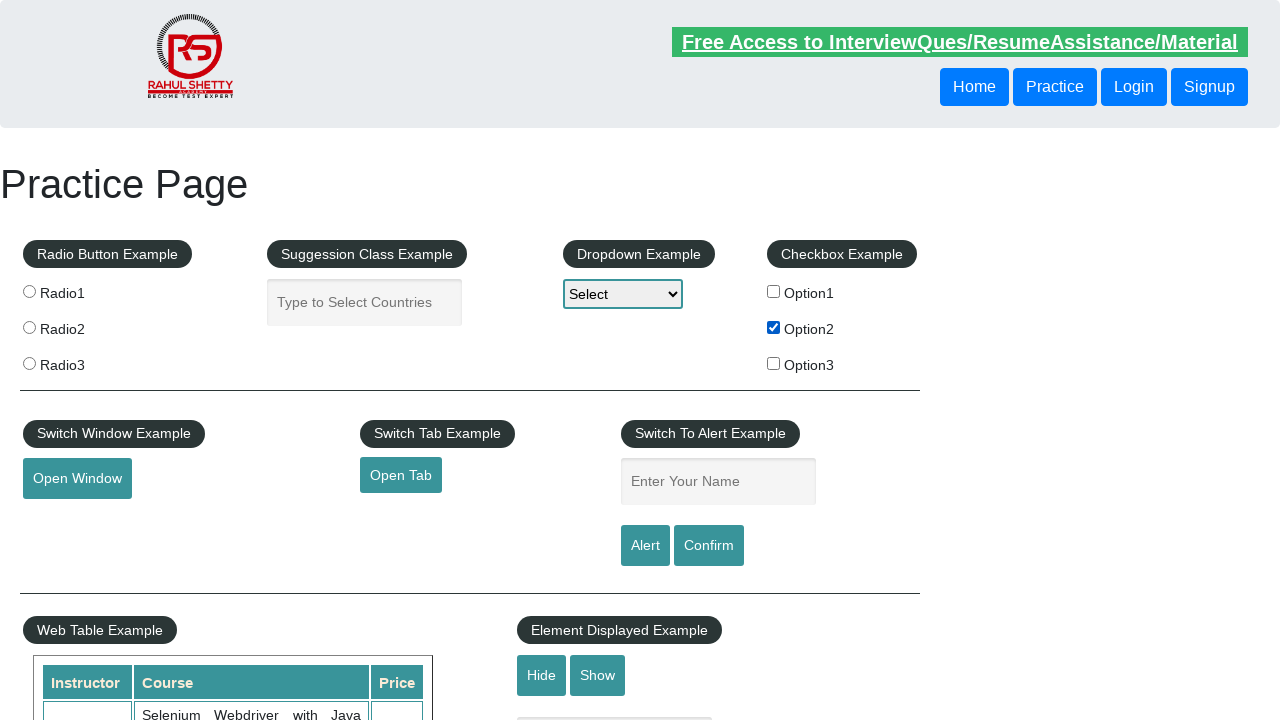

Selected 'Option2' from dropdown on #dropdown-class-example
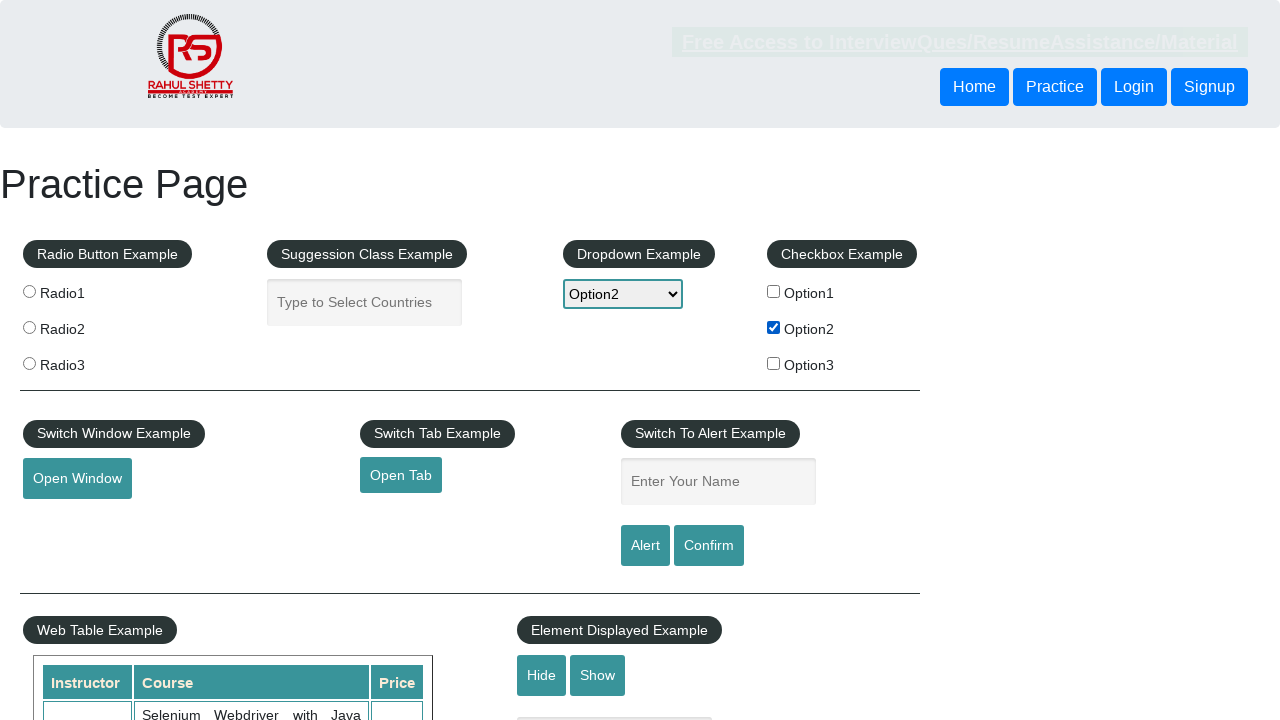

Filled text field with 'Option2' on input[name='enter-name']
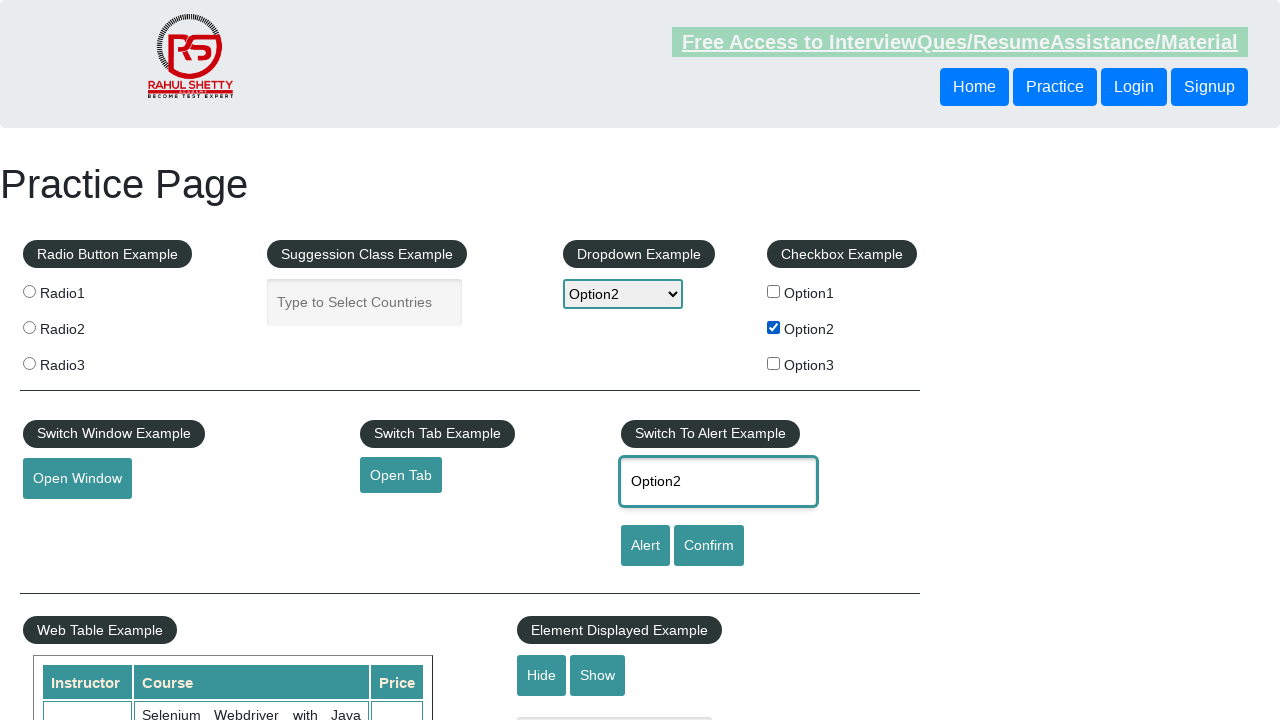

Clicked the Alert button at (645, 546) on #alertbtn
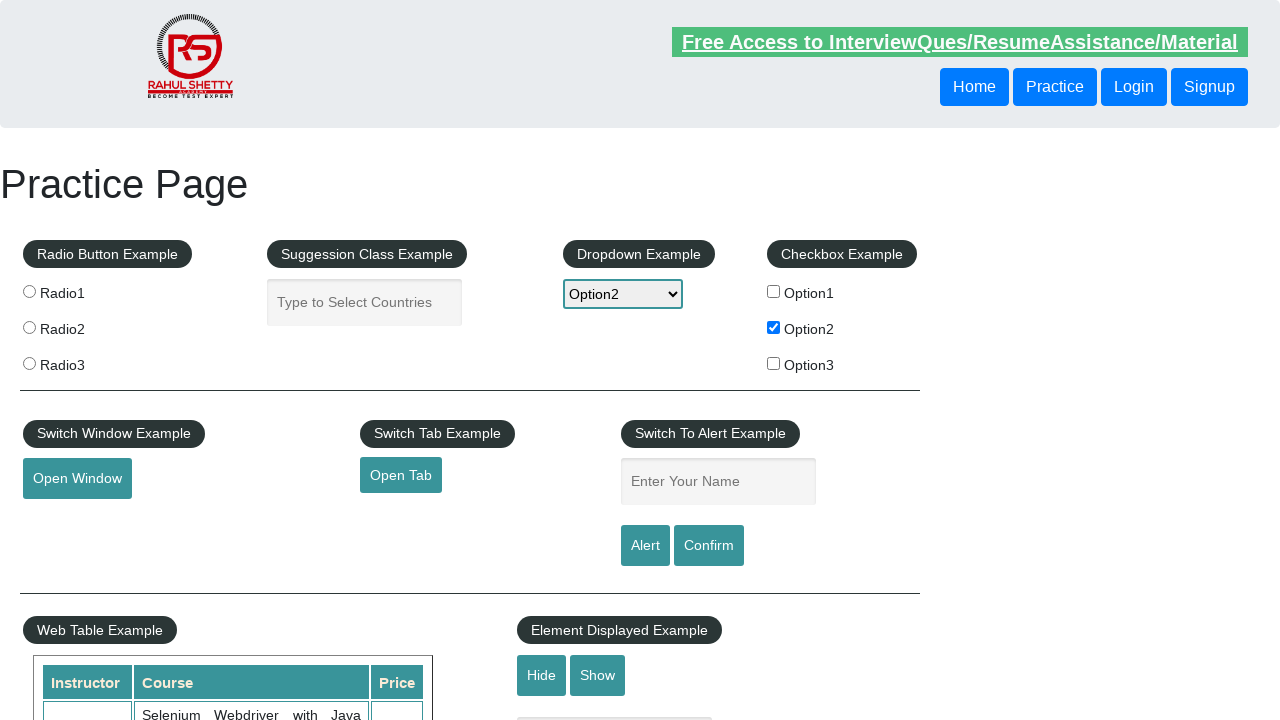

Retrieved alert text from page
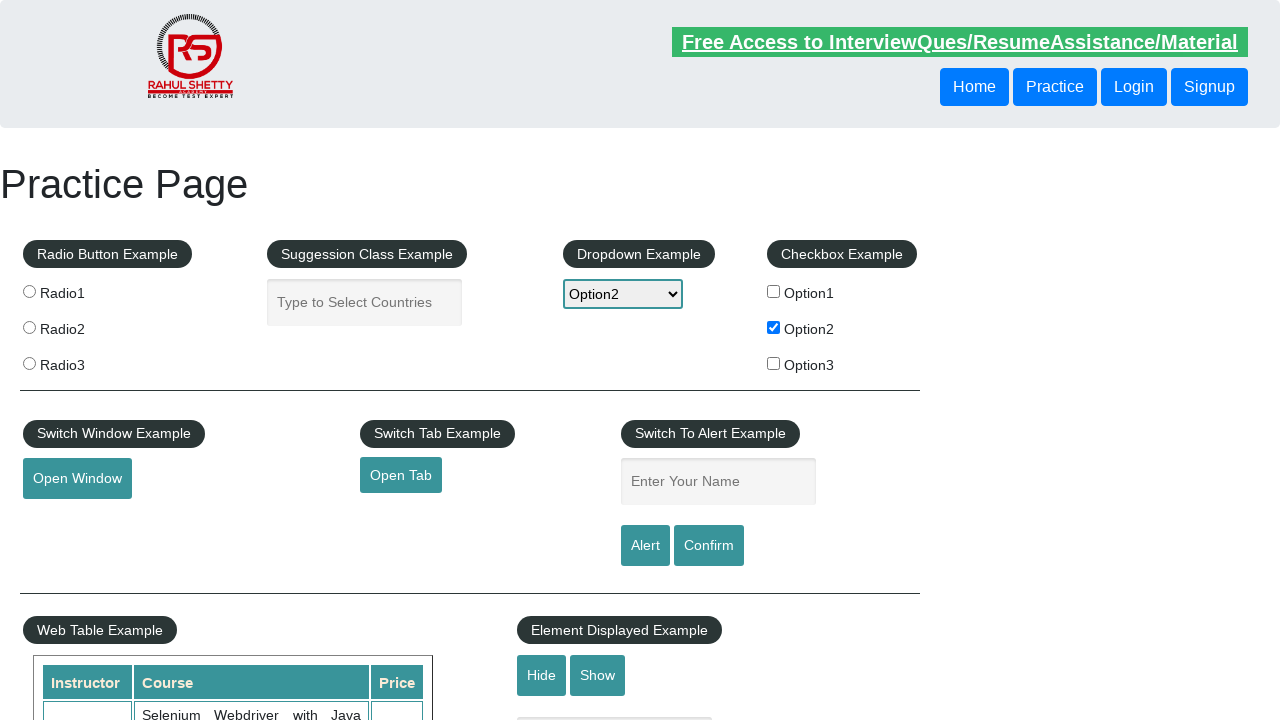

Set up dialog handler to accept alerts
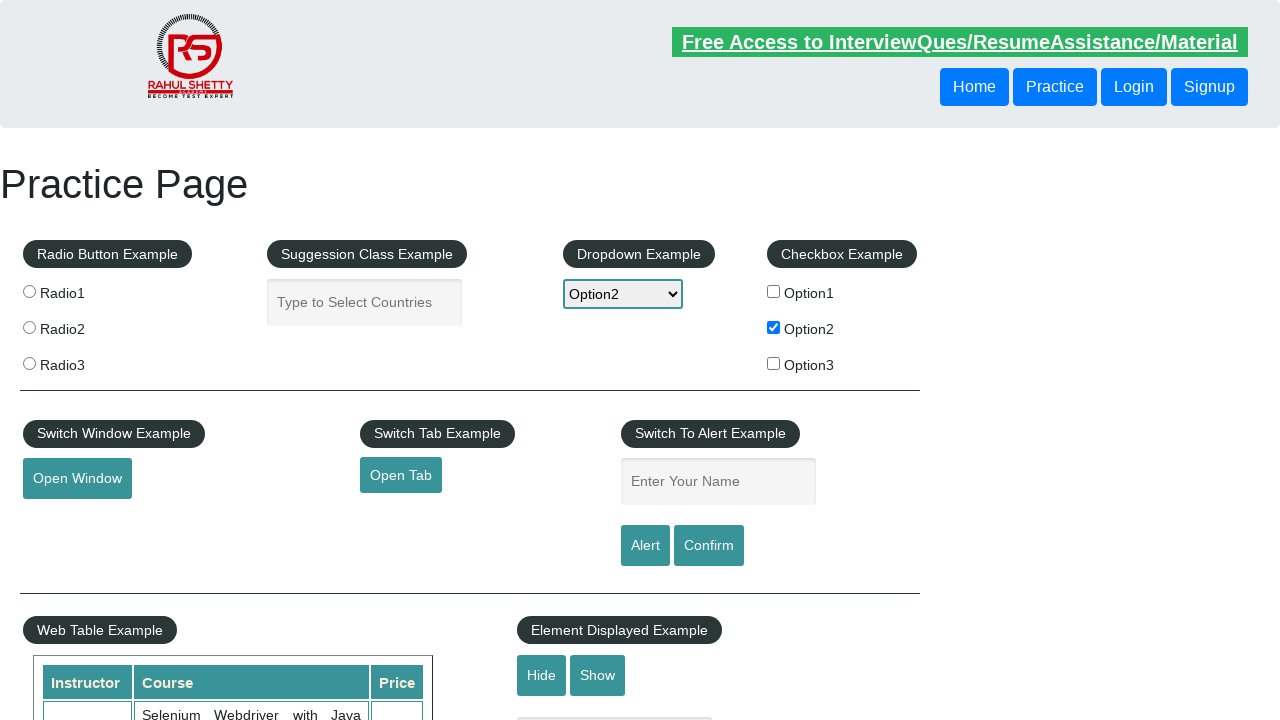

Re-clicked Alert button to trigger alert with handler at (645, 546) on #alertbtn
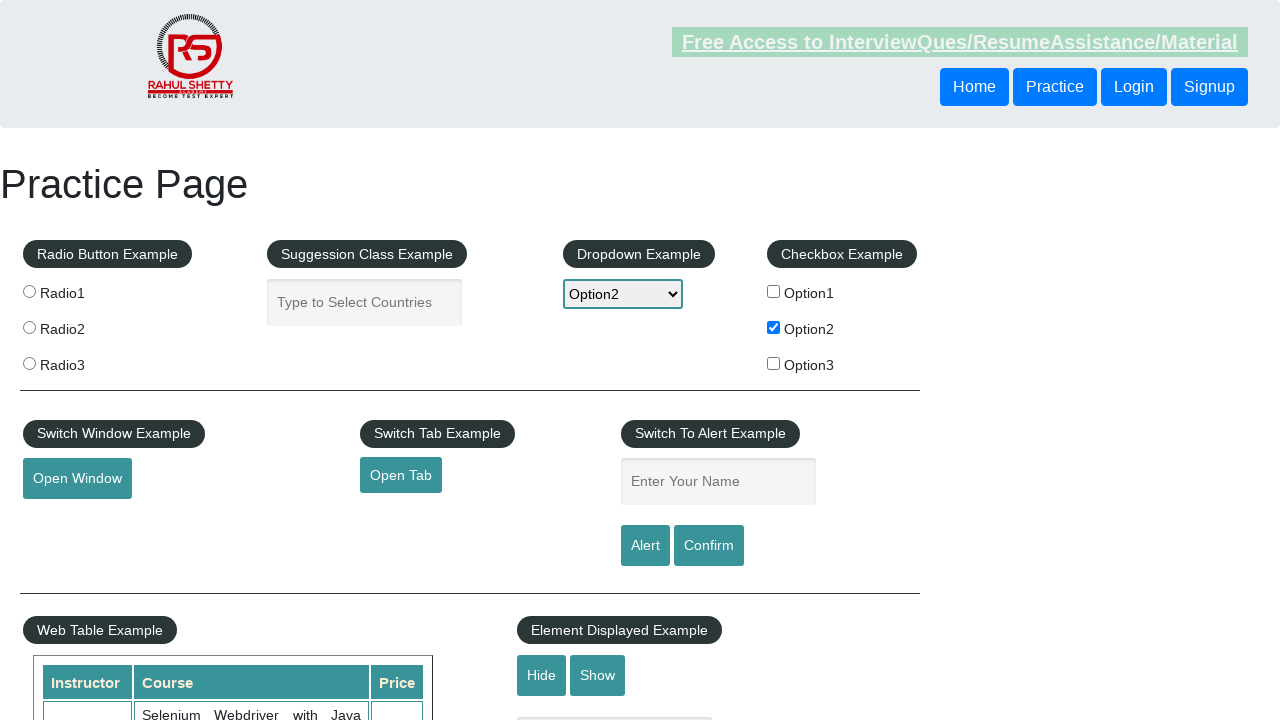

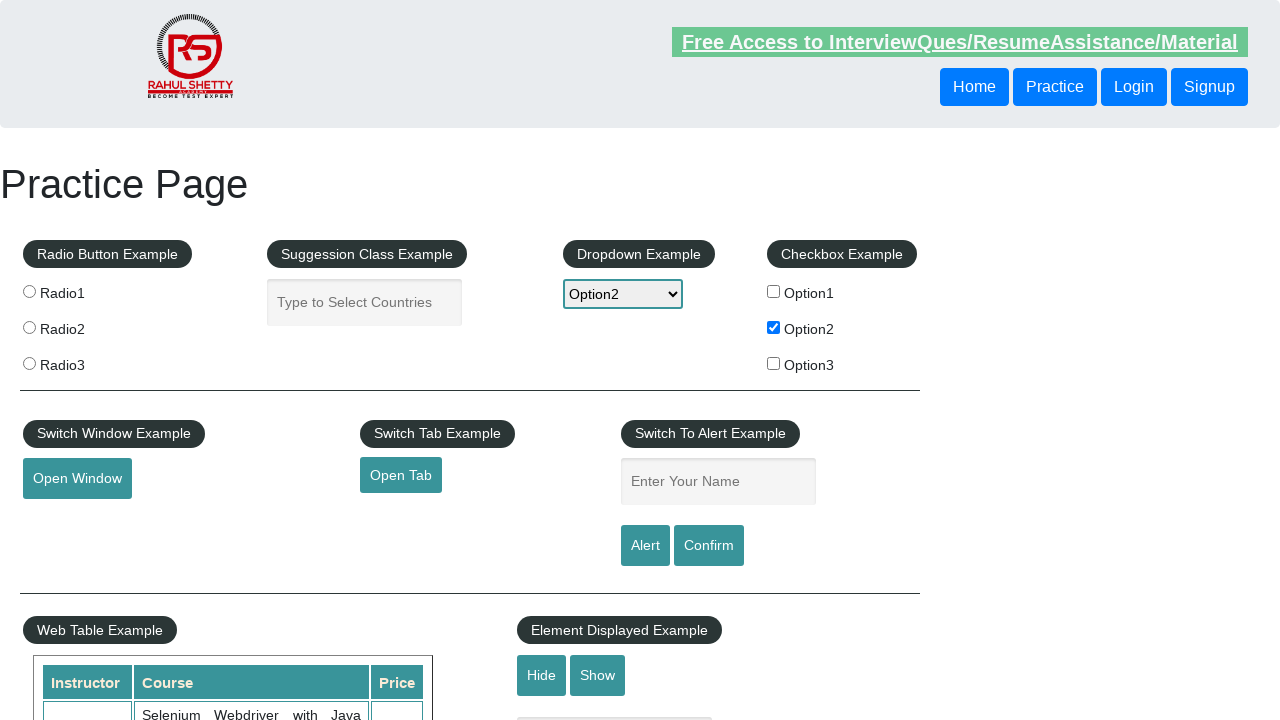